Tests iframe handling by switching into an iframe to read text, then switching back to the main page to read text from the parent document

Starting URL: https://www.rahulshettyacademy.com/AutomationPractice/

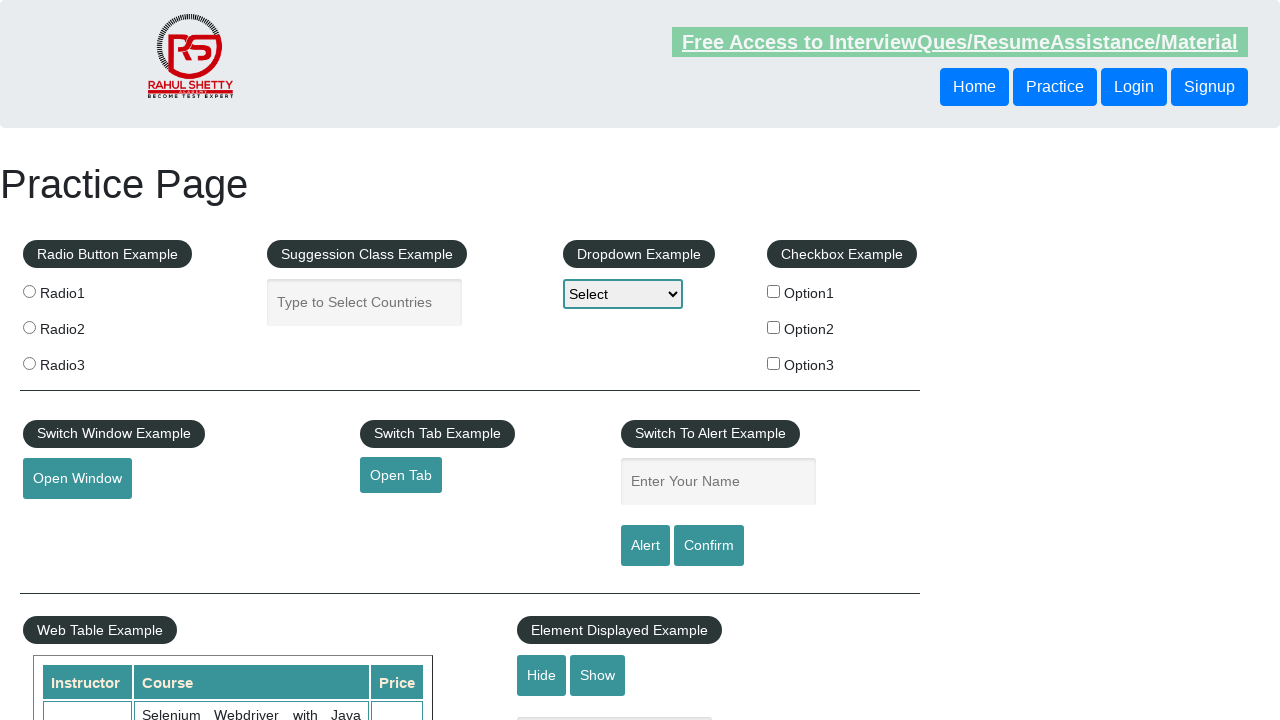

Located iframe with ID 'courses-iframe'
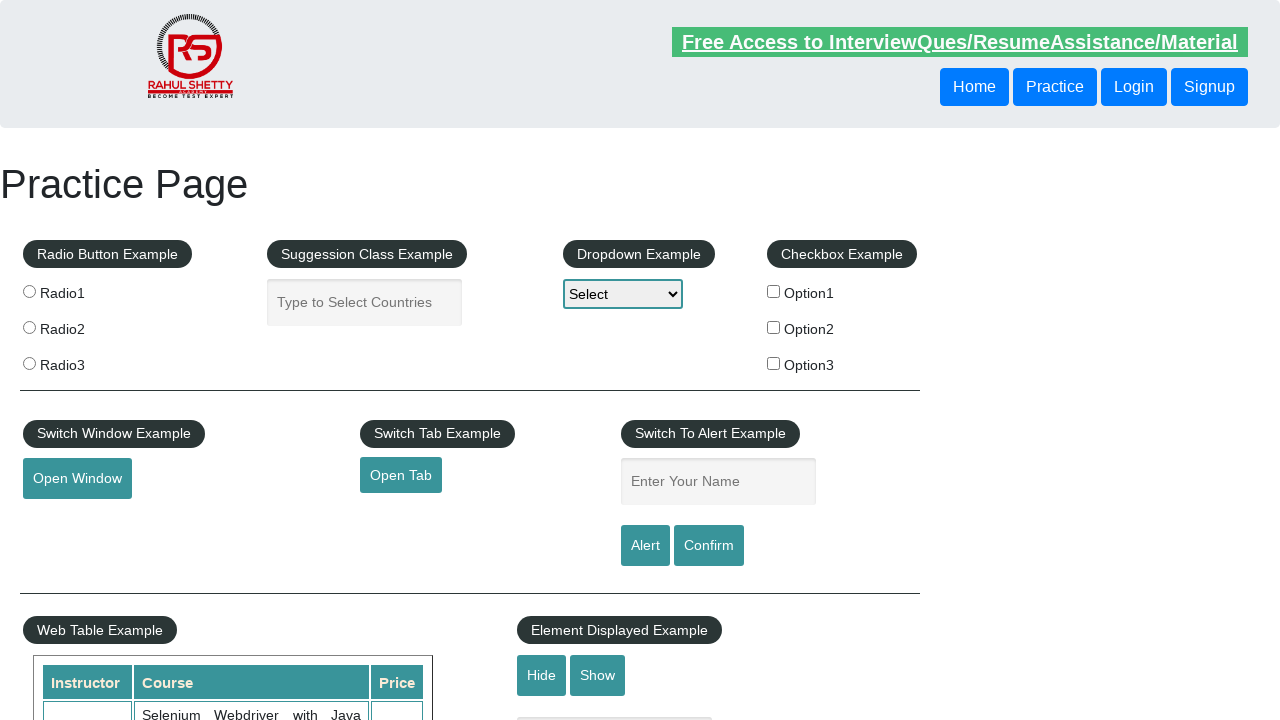

Retrieved text content from Practice link inside iframe
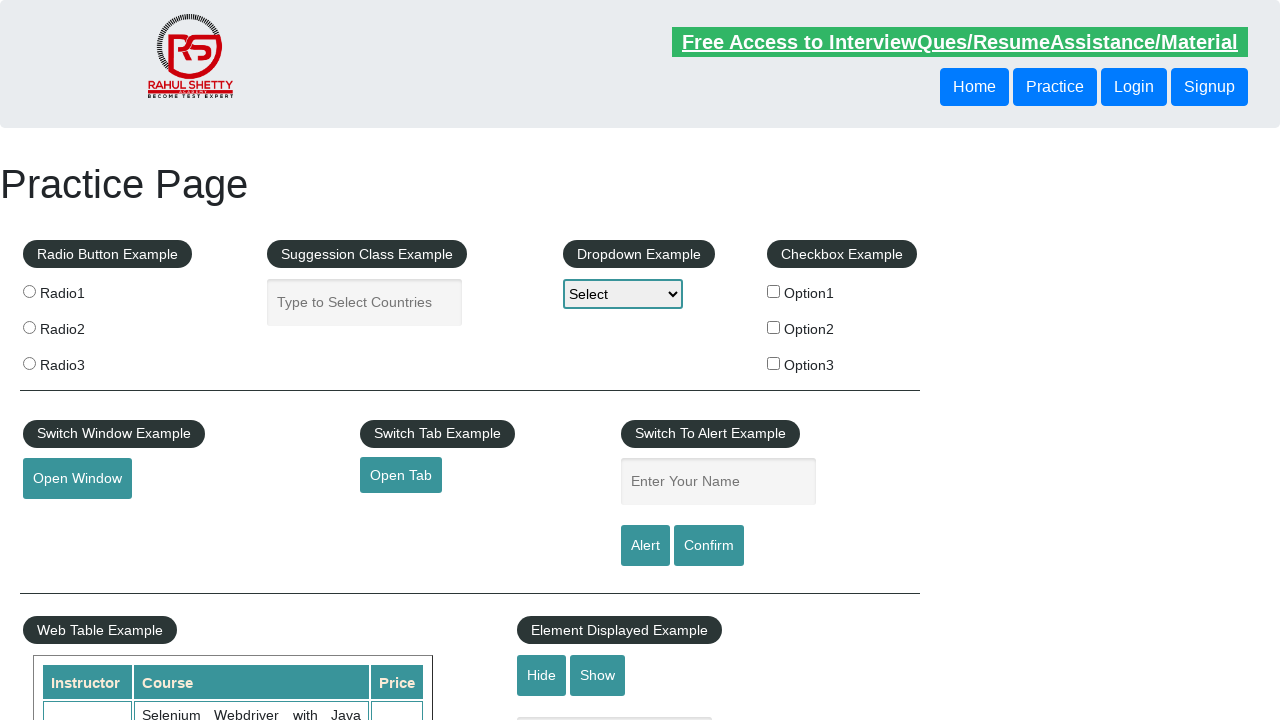

Retrieved text content from 'Free Access to InterviewQues/ResumeAssistance/Material' link on main page
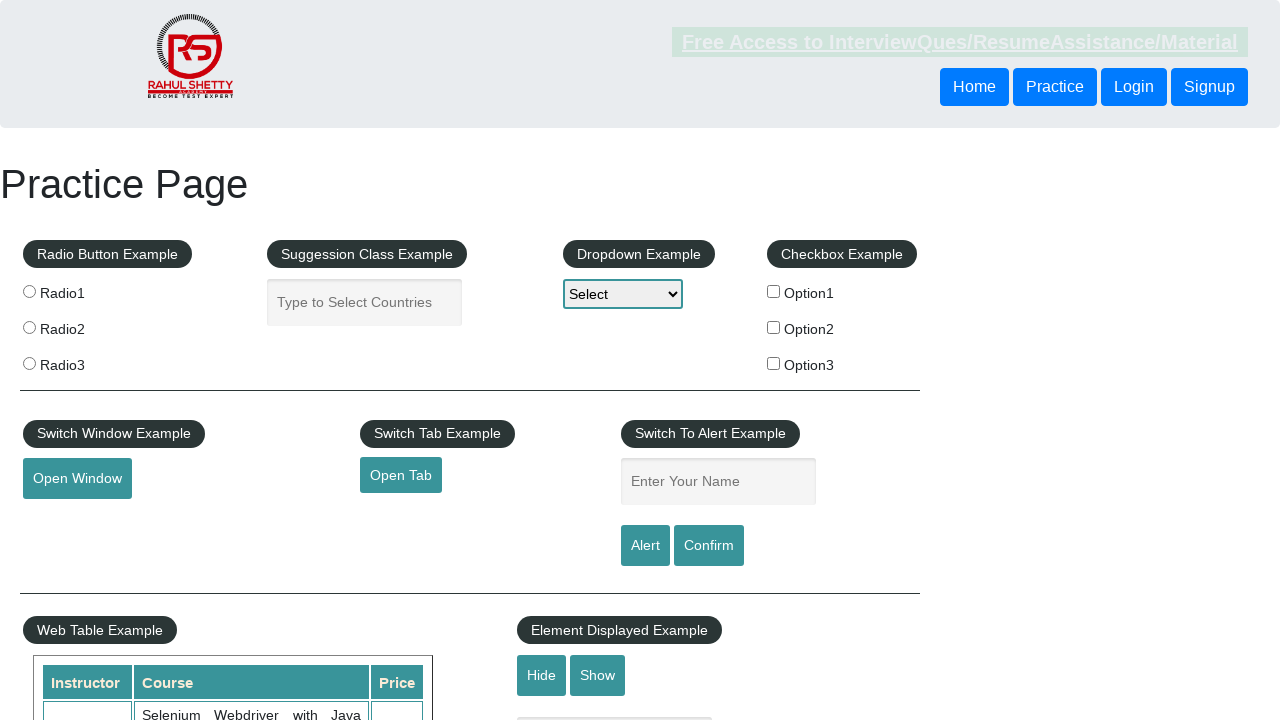

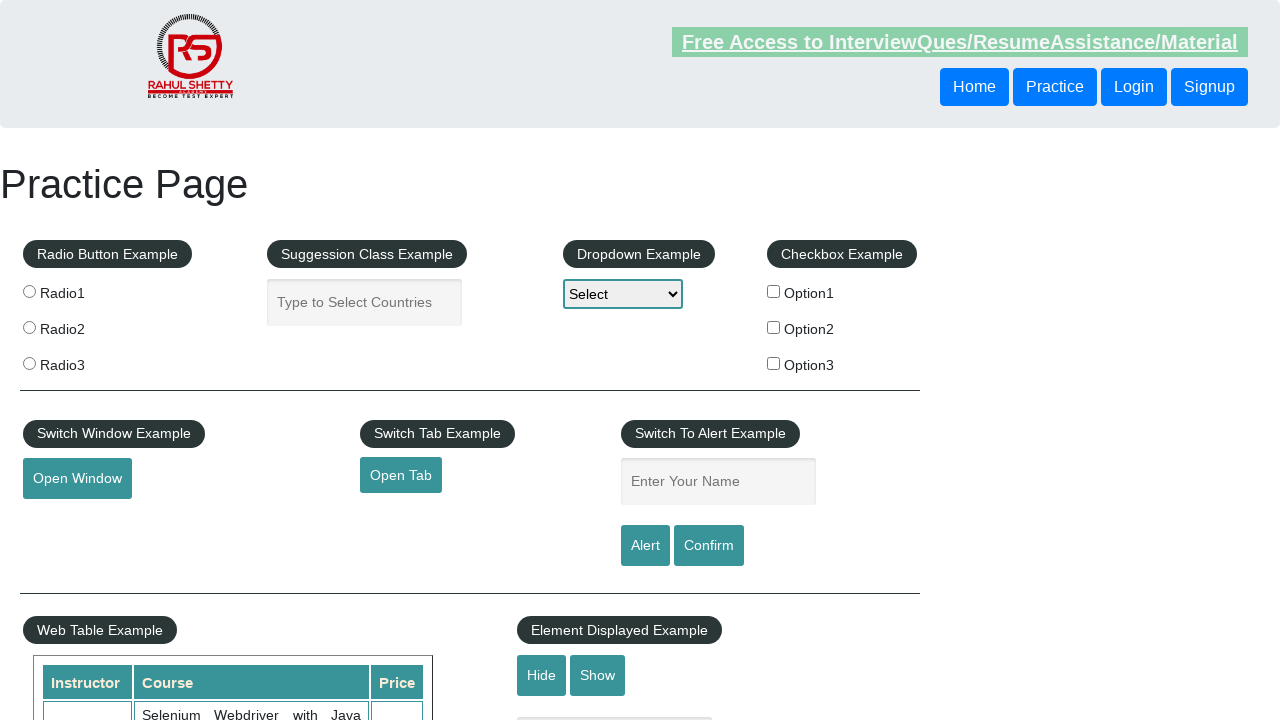